Navigates to Demo Tables page and verifies that 5 employee first names can be retrieved from the table

Starting URL: http://automationbykrishna.com/#

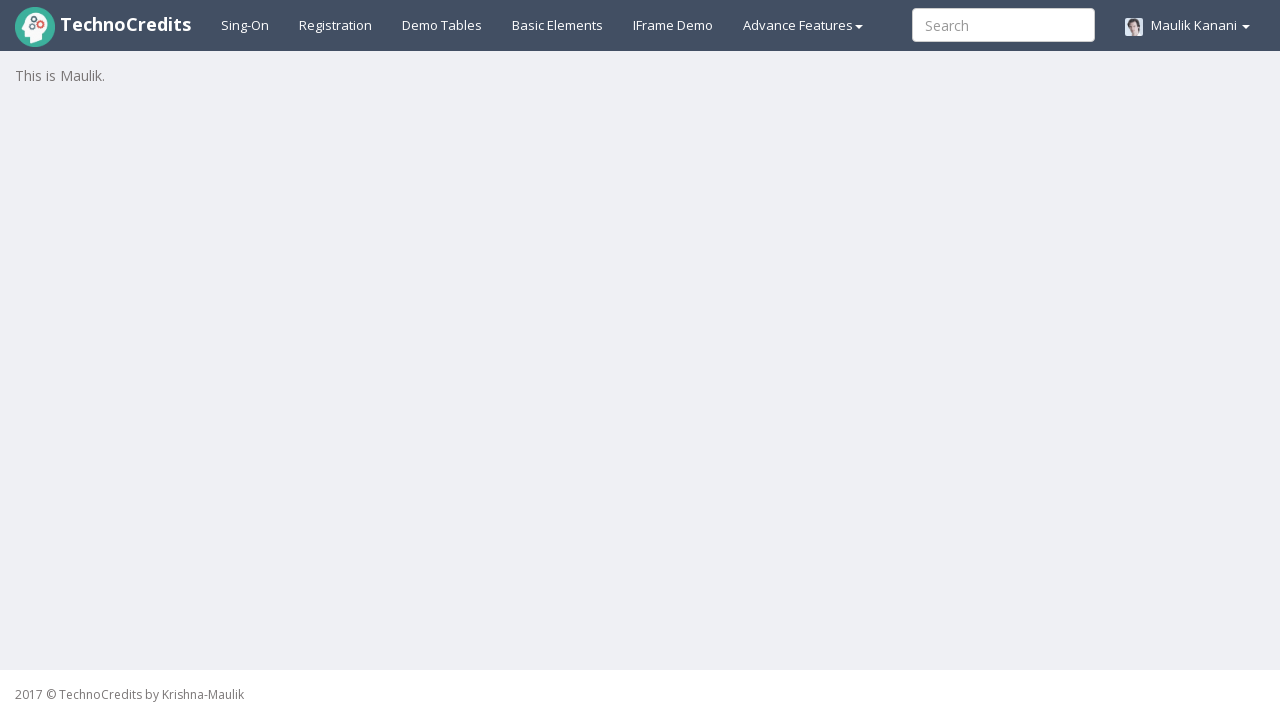

Clicked on Demo Tables link at (442, 25) on text=Demo Tables
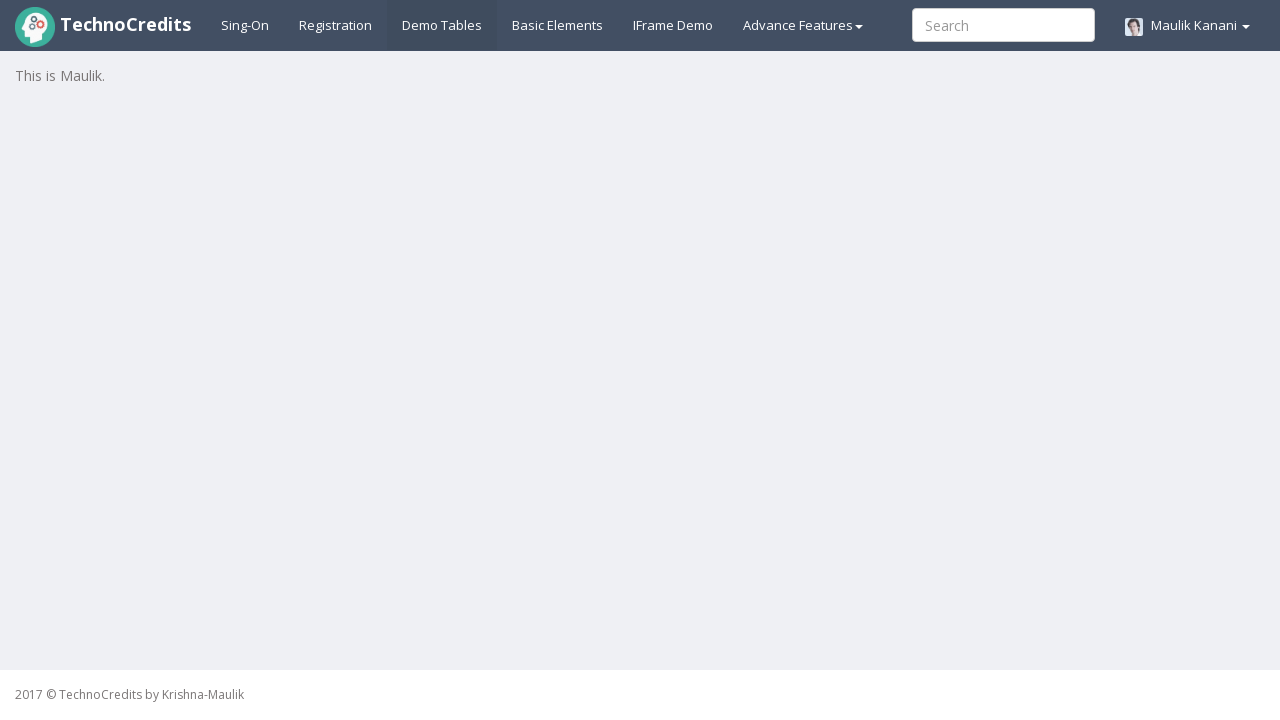

Demo Tables page loaded and table element found
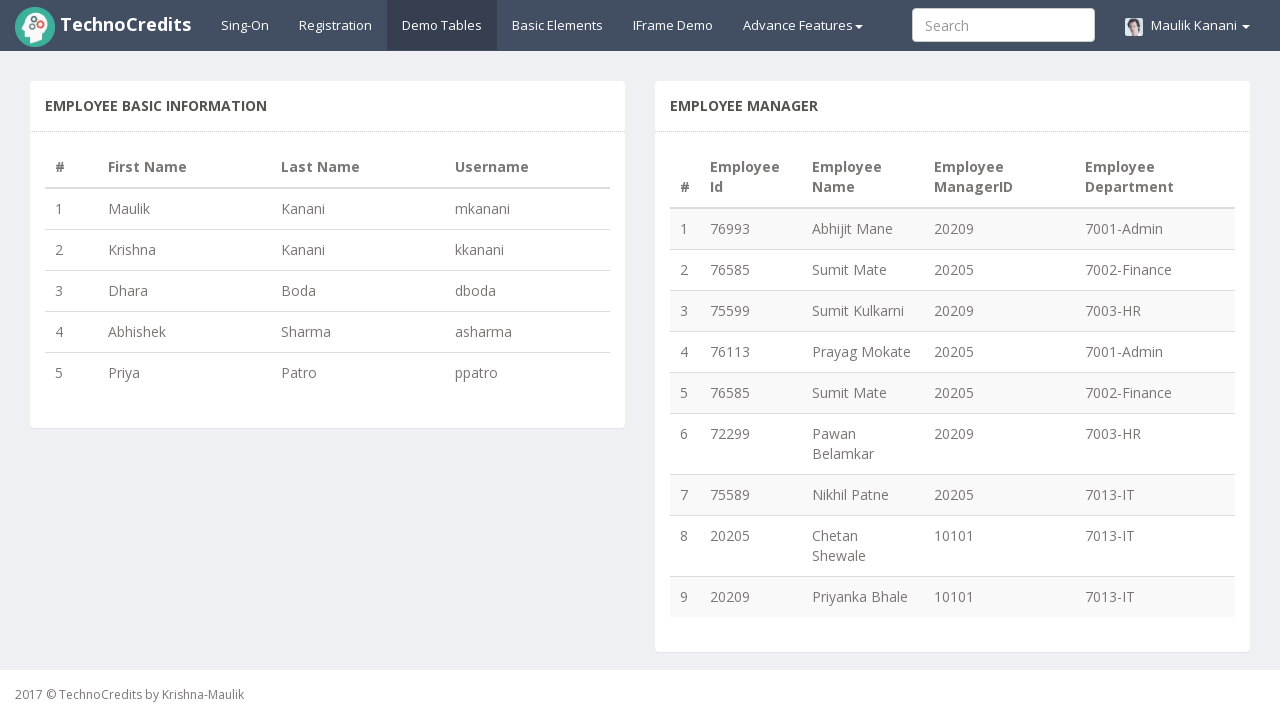

Retrieved all table rows from Demo Tables
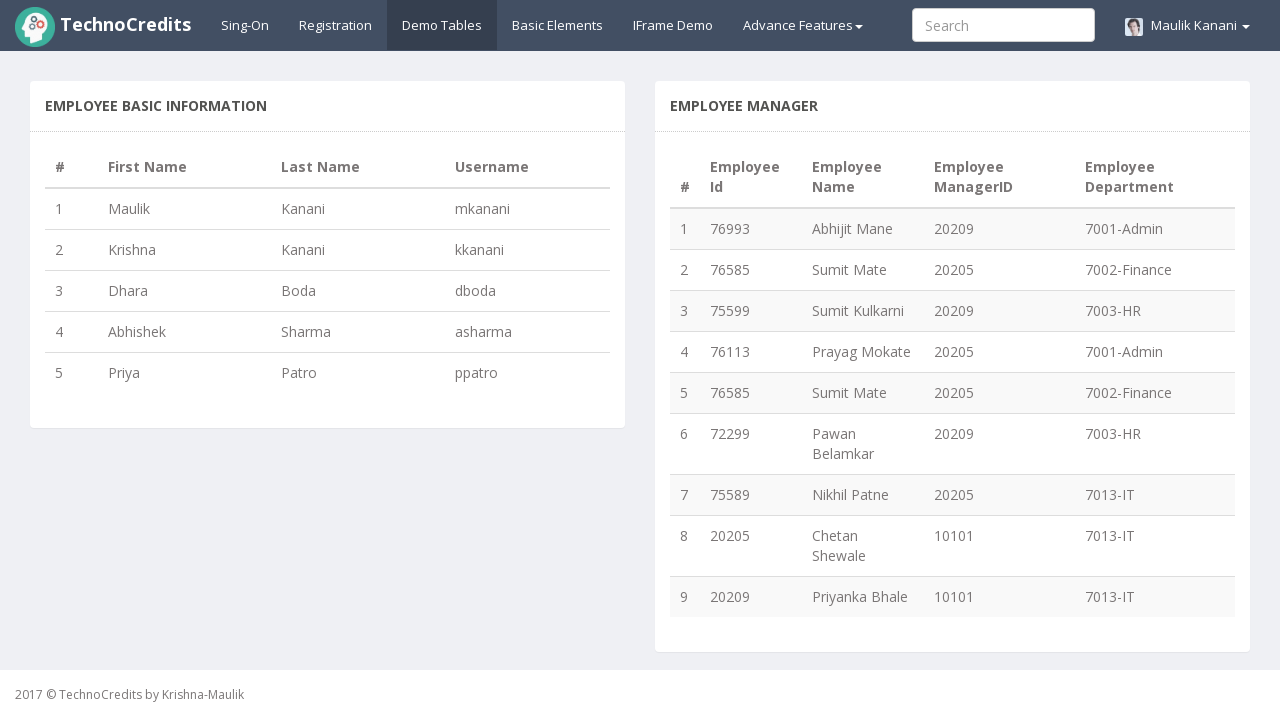

Extracted first name 'Maulik' from row 1
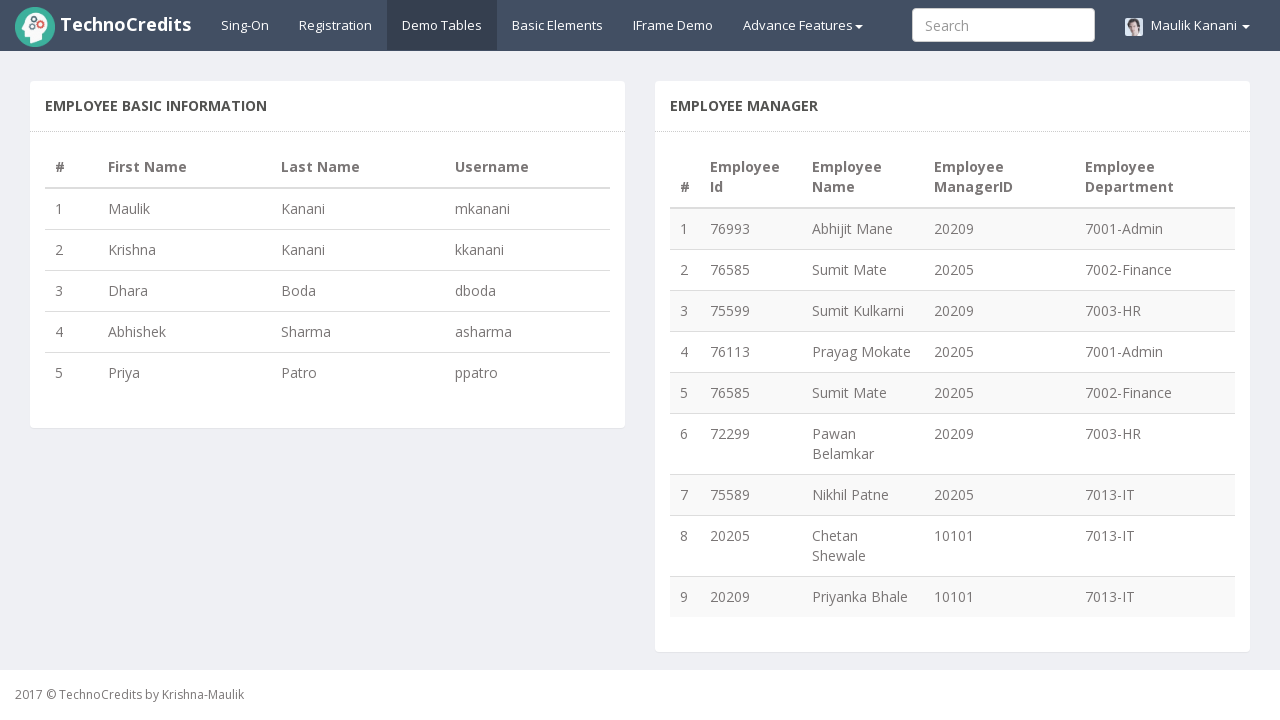

Extracted first name 'Krishna' from row 2
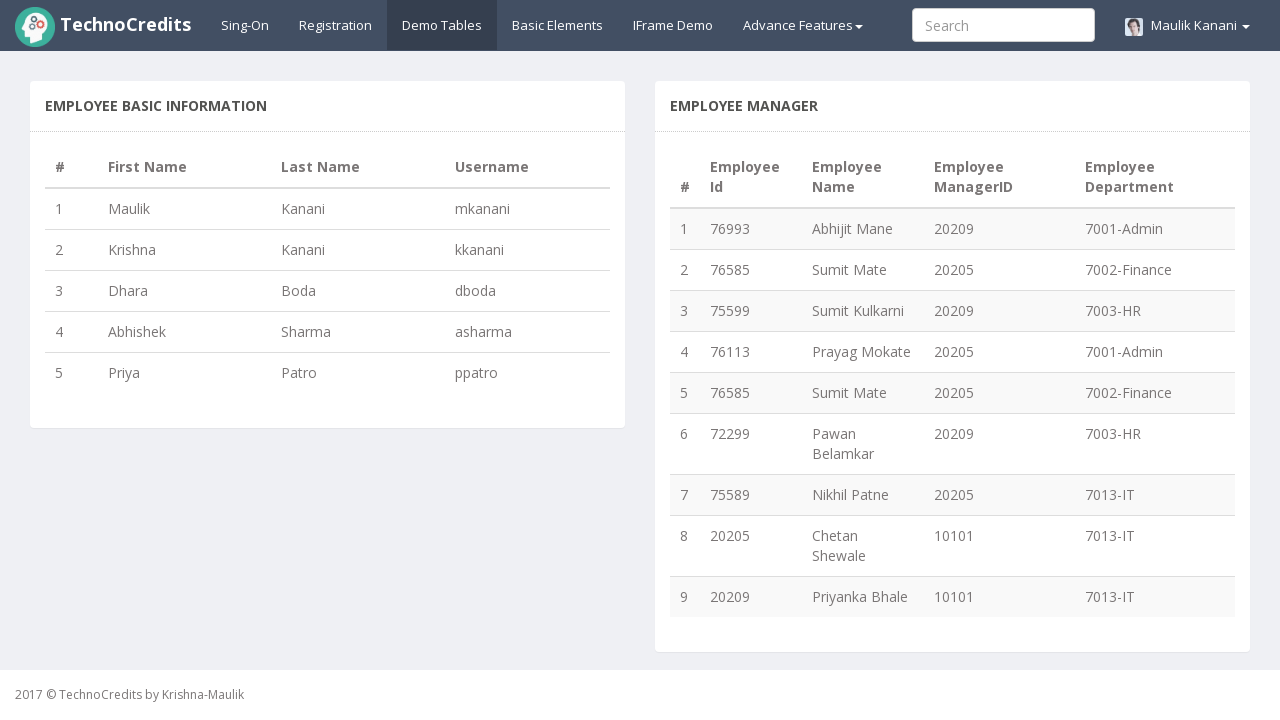

Extracted first name 'Dhara' from row 3
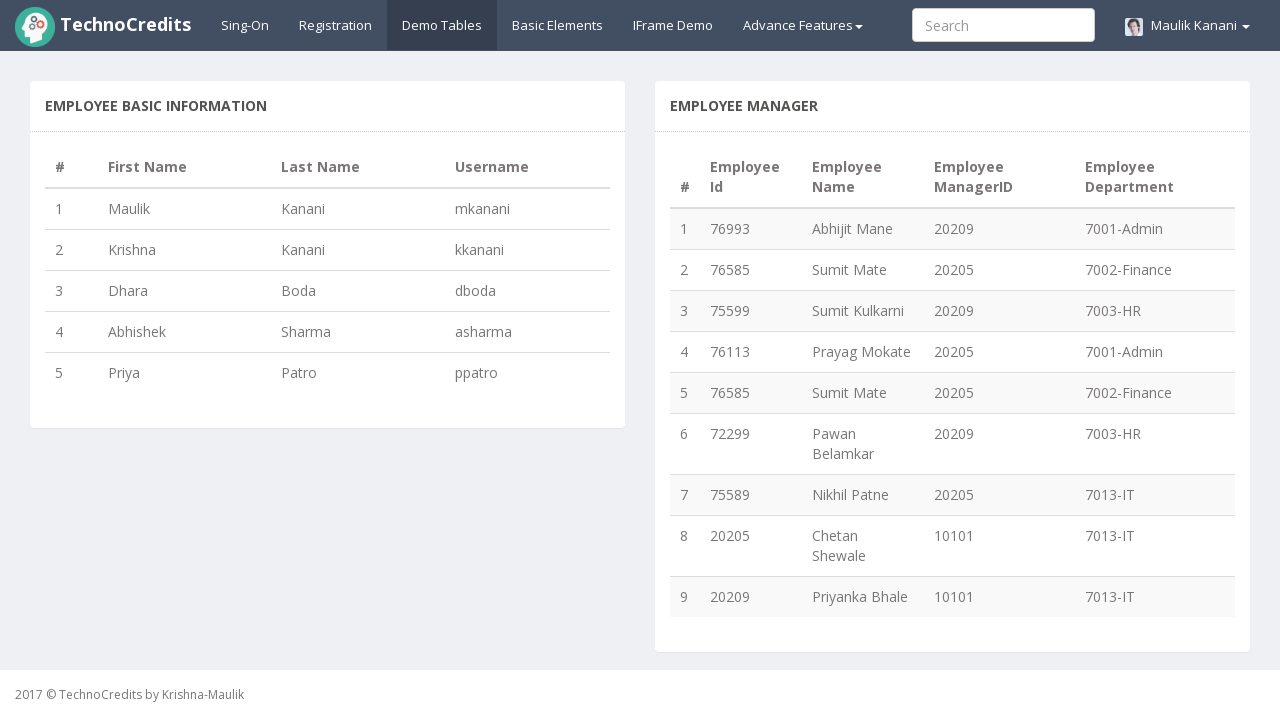

Extracted first name 'Abhishek' from row 4
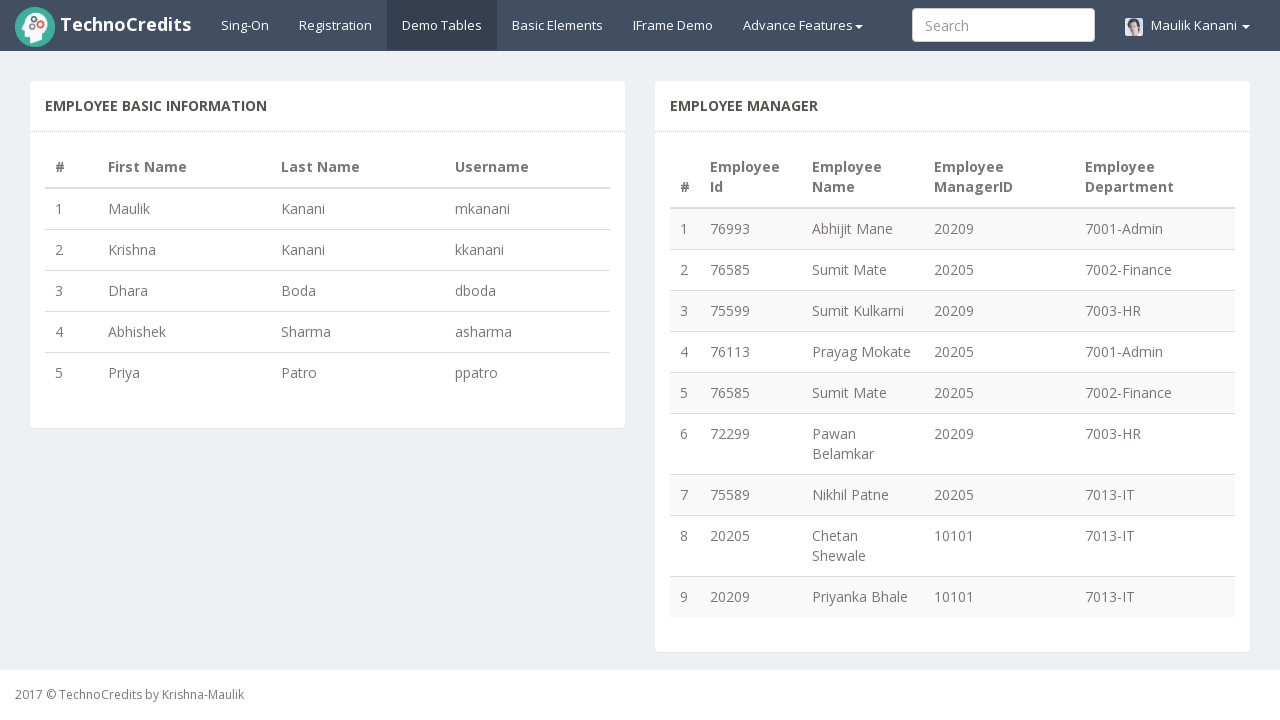

Extracted first name 'Priya' from row 5
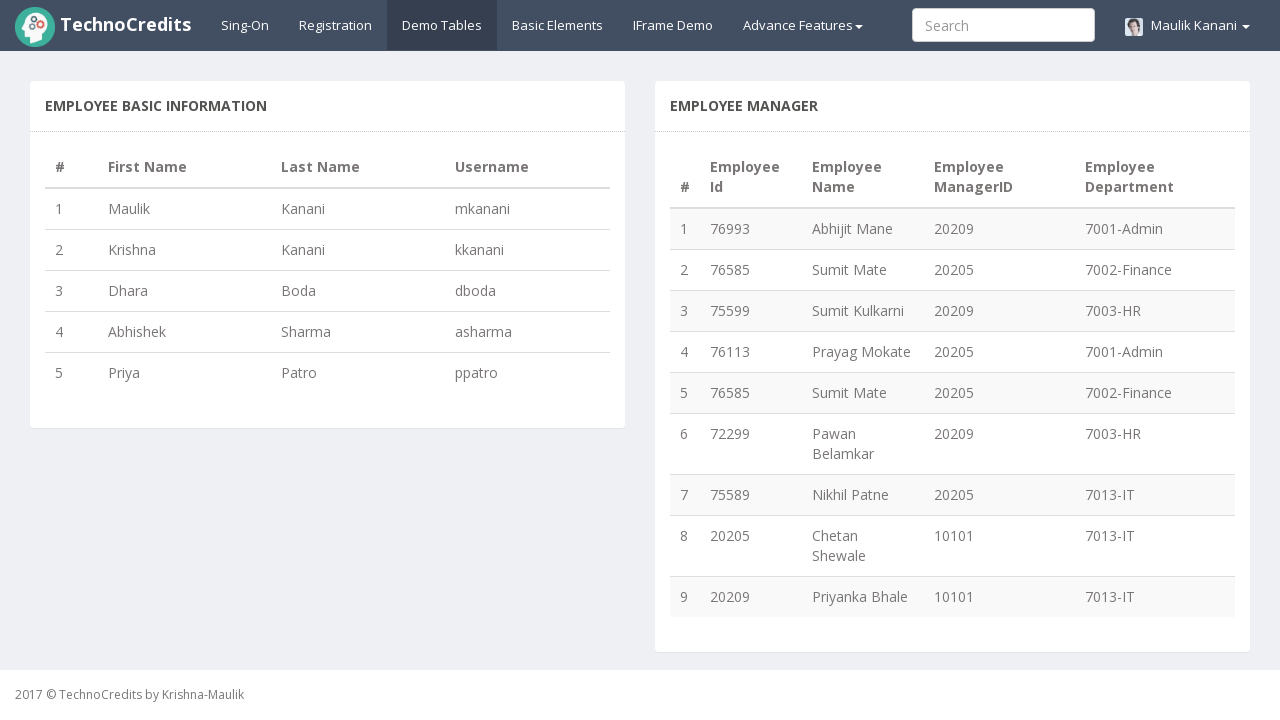

Verified that exactly 5 employee first names were retrieved
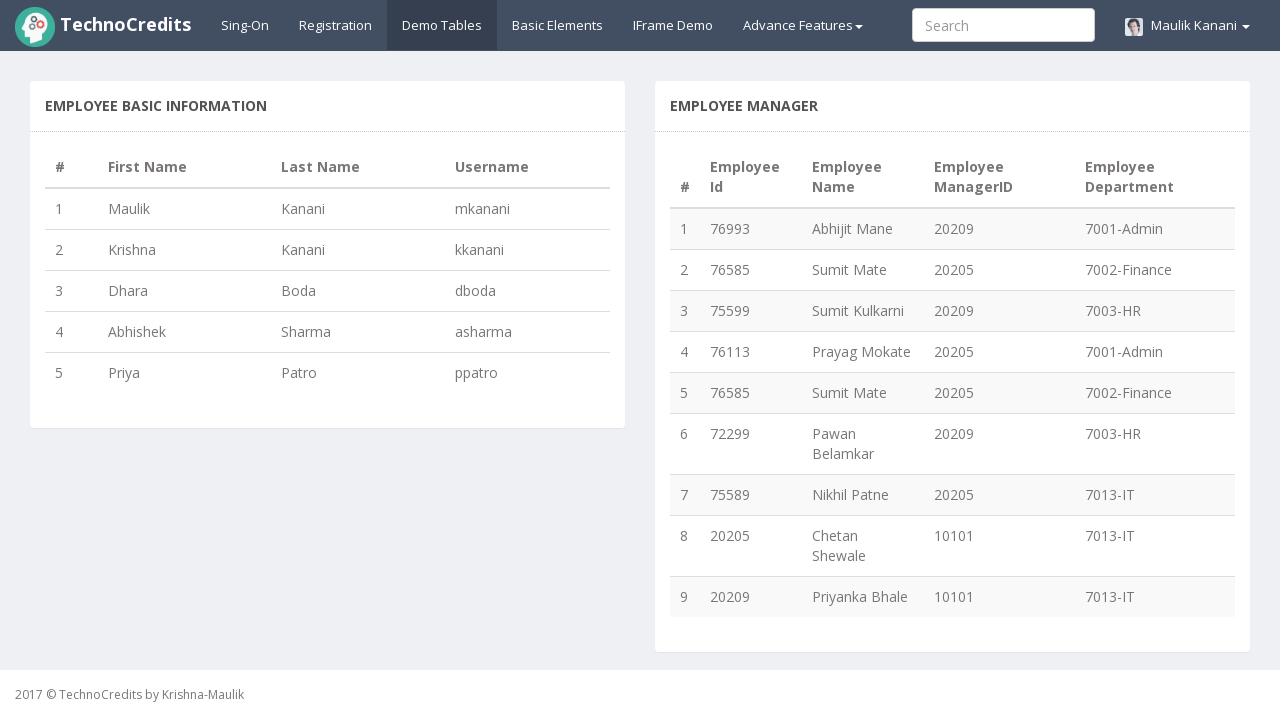

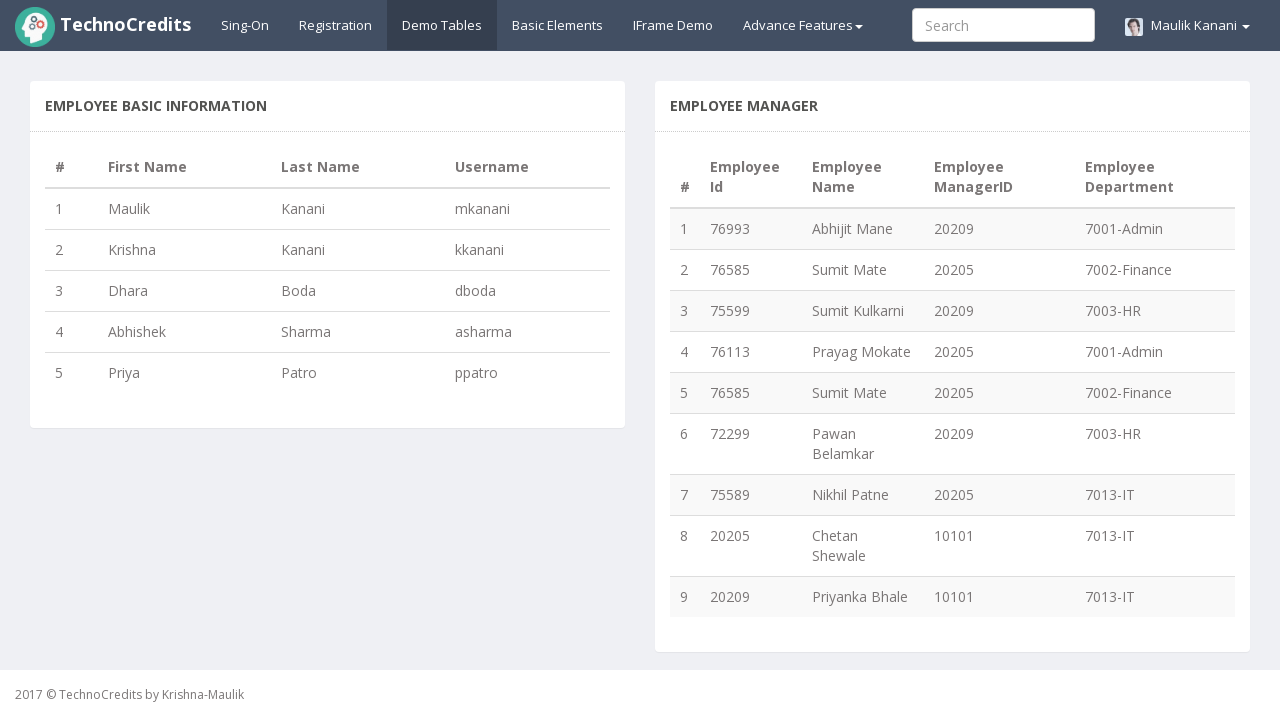